Tests dynamic dropdown autocomplete by typing a country code and selecting the first suggestion

Starting URL: https://codenboxautomationlab.com/practice/

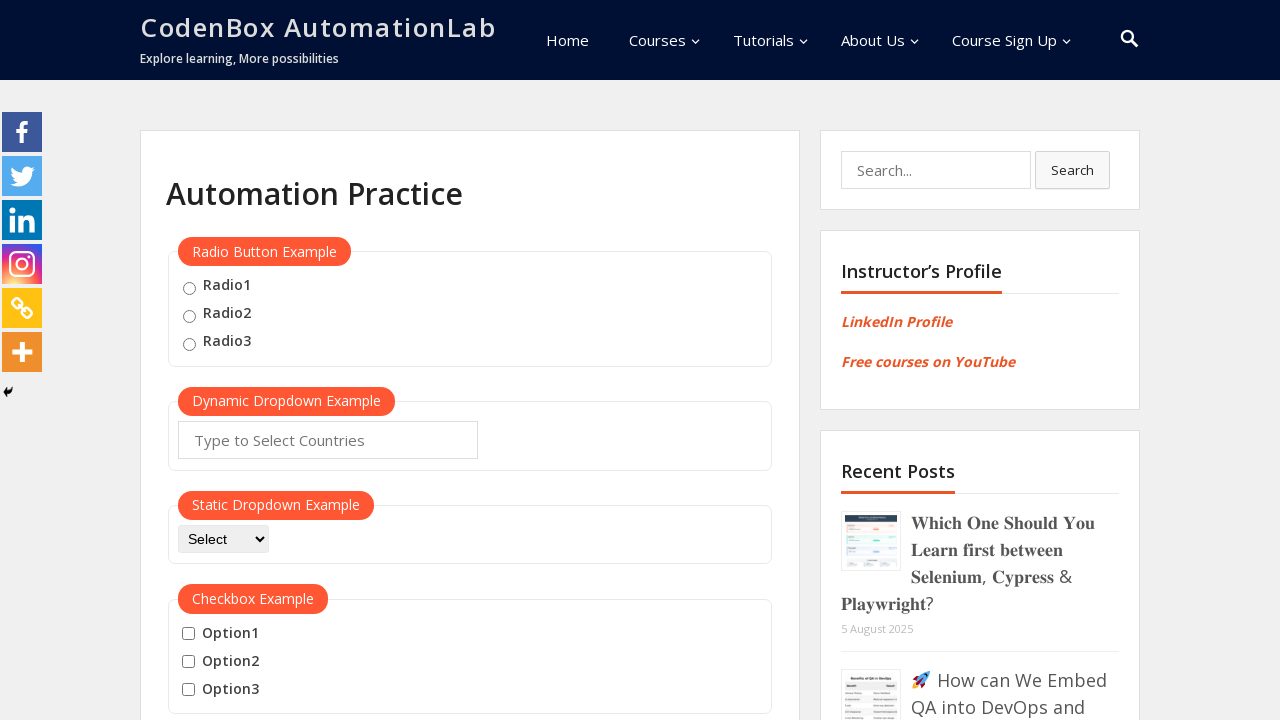

Filled autocomplete field with country code 'AR' on #autocomplete
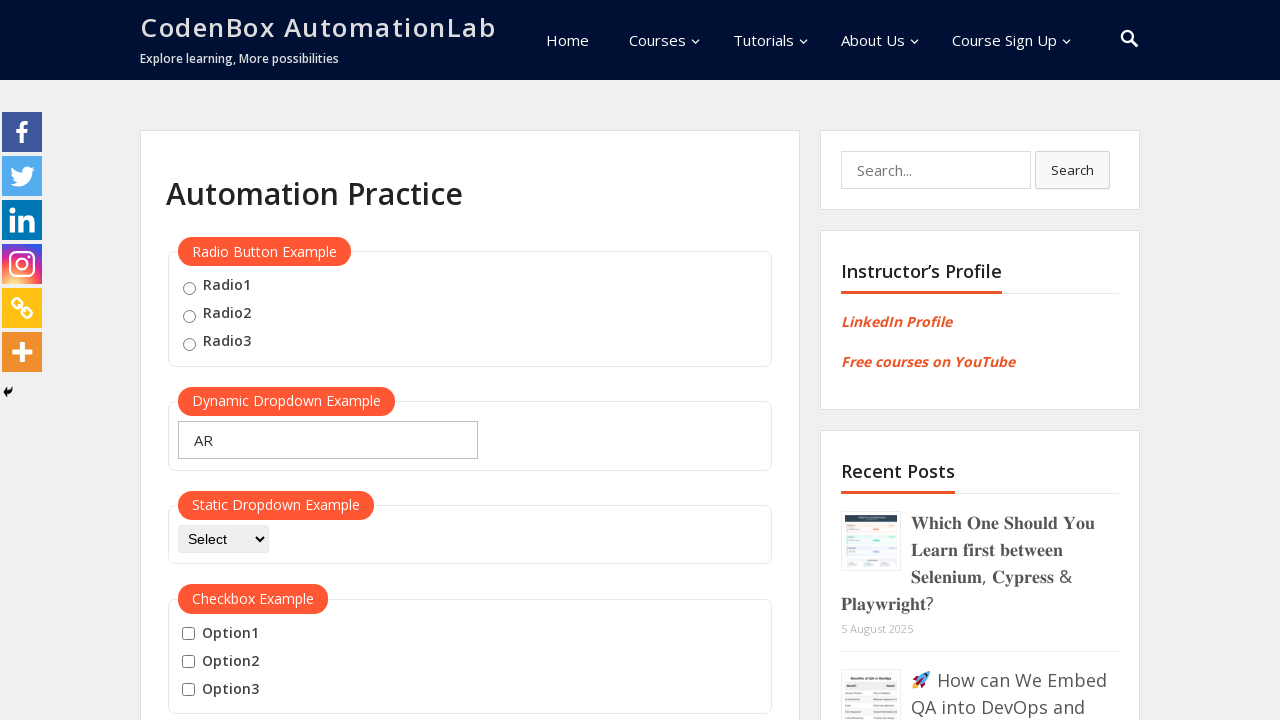

Waited 1 second for dropdown suggestions to appear
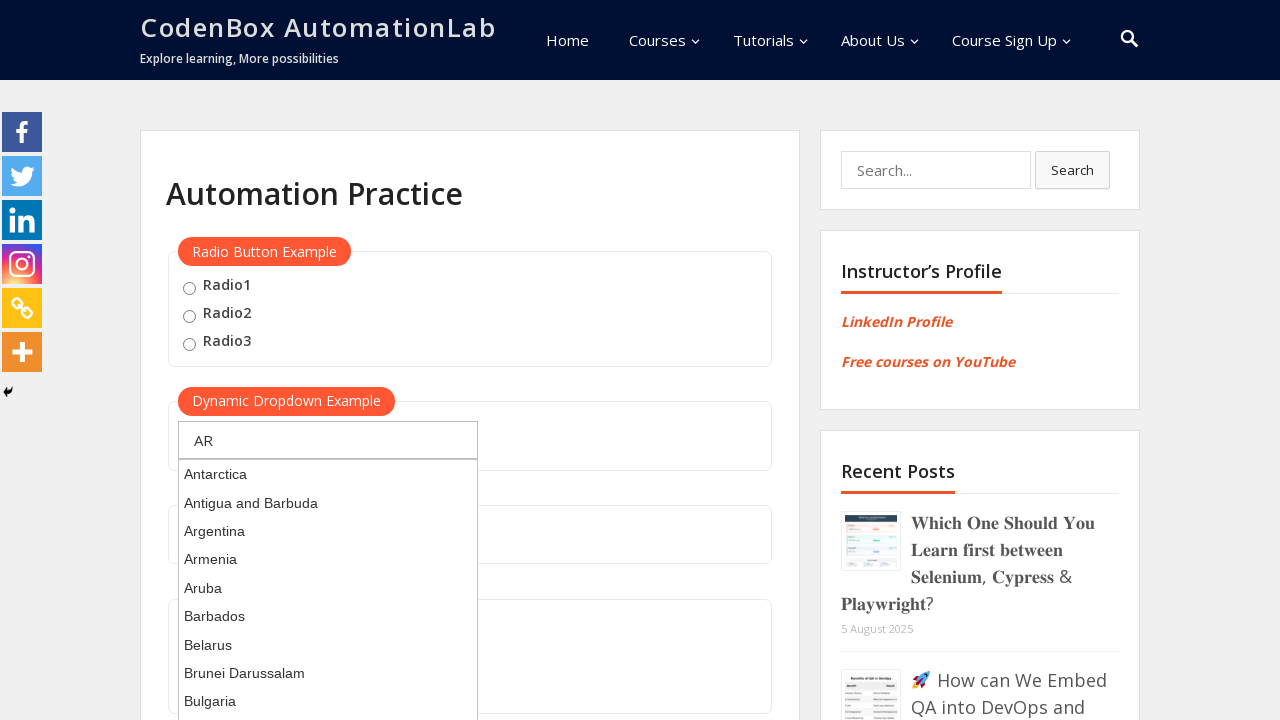

Pressed ArrowDown to highlight first dropdown option
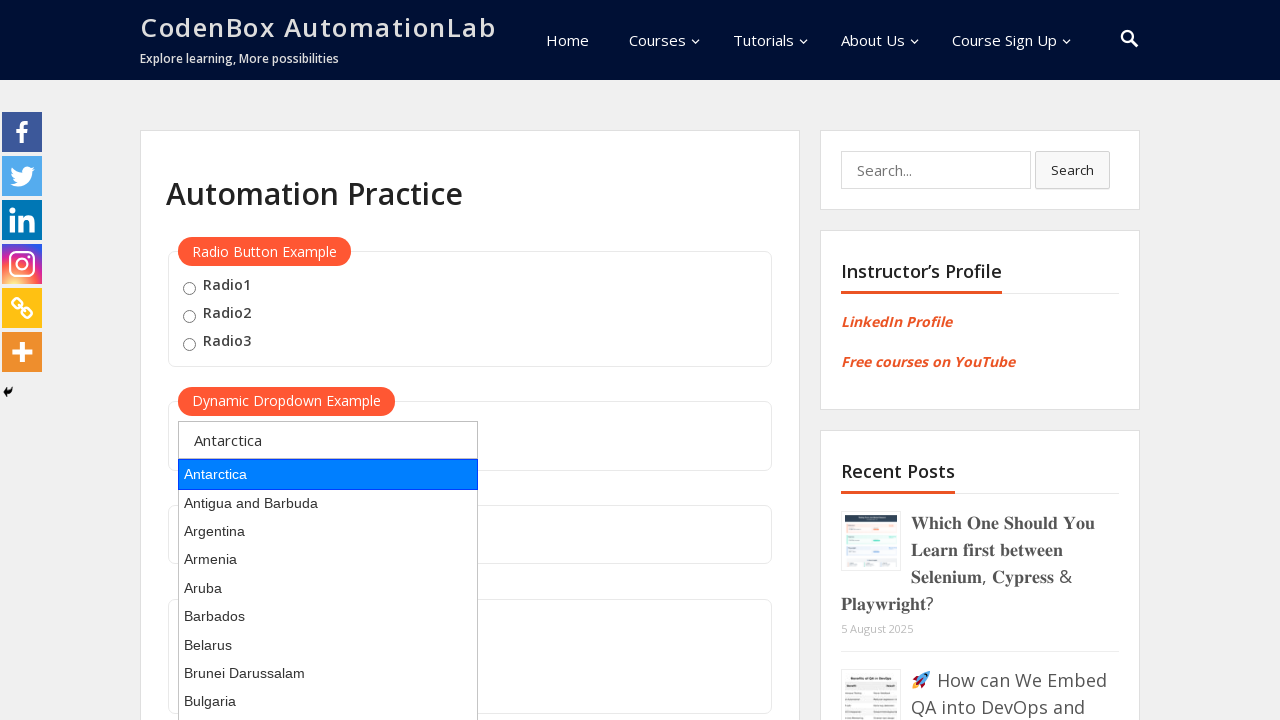

Pressed Enter to select the highlighted dropdown option
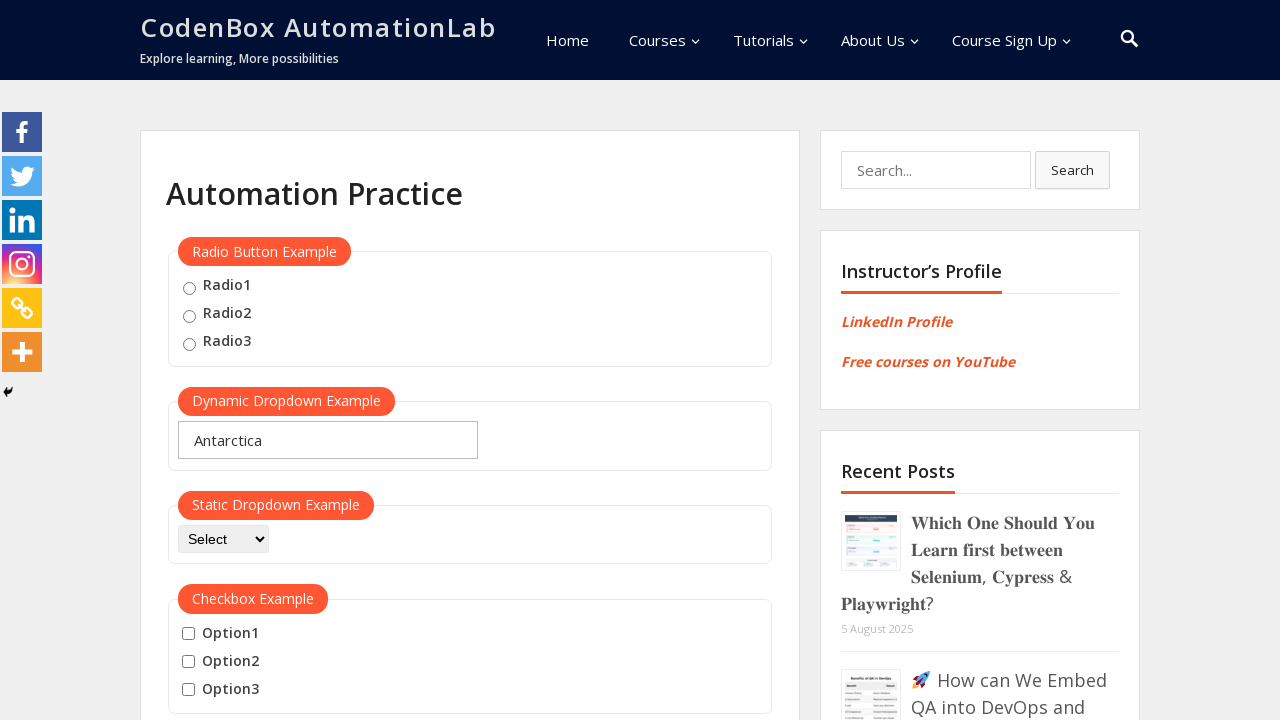

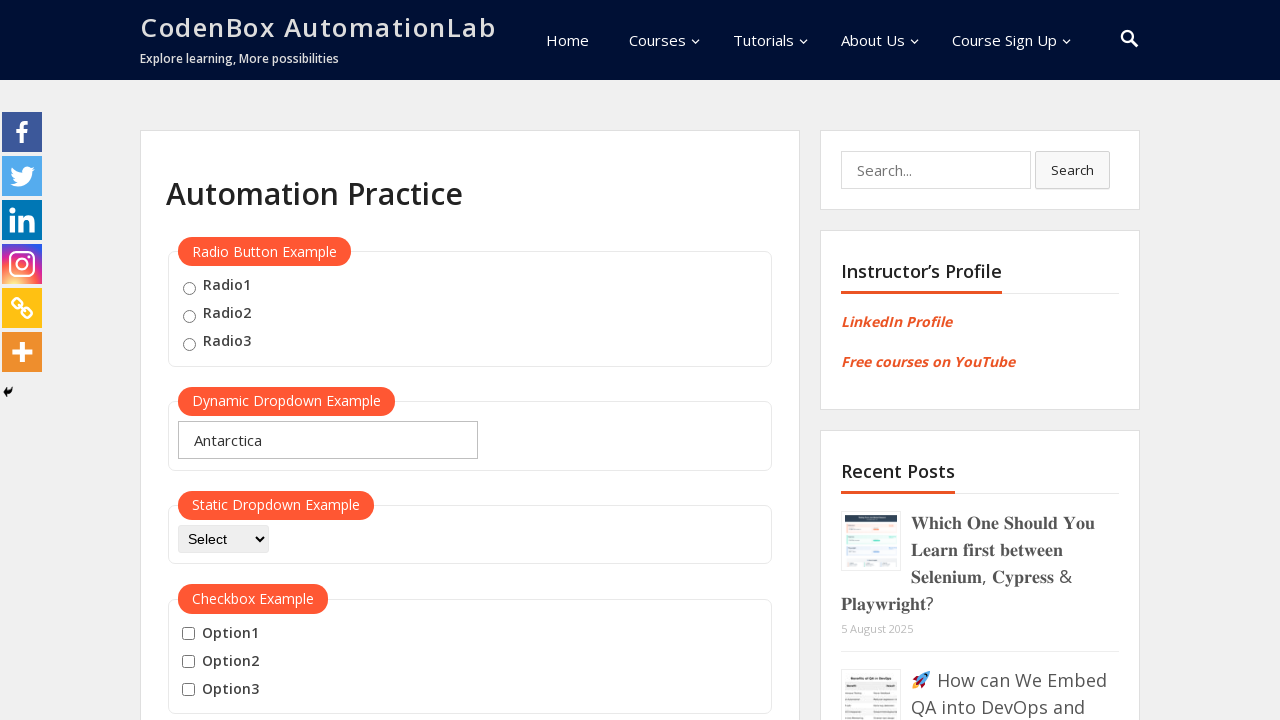